Verifies that specific text content (business name, contact info, address) appears on multiple pages of a Finnish hairdresser website

Starting URL: https://ntig-uppsala.github.io/Frisor-Saxe/index-fi.html

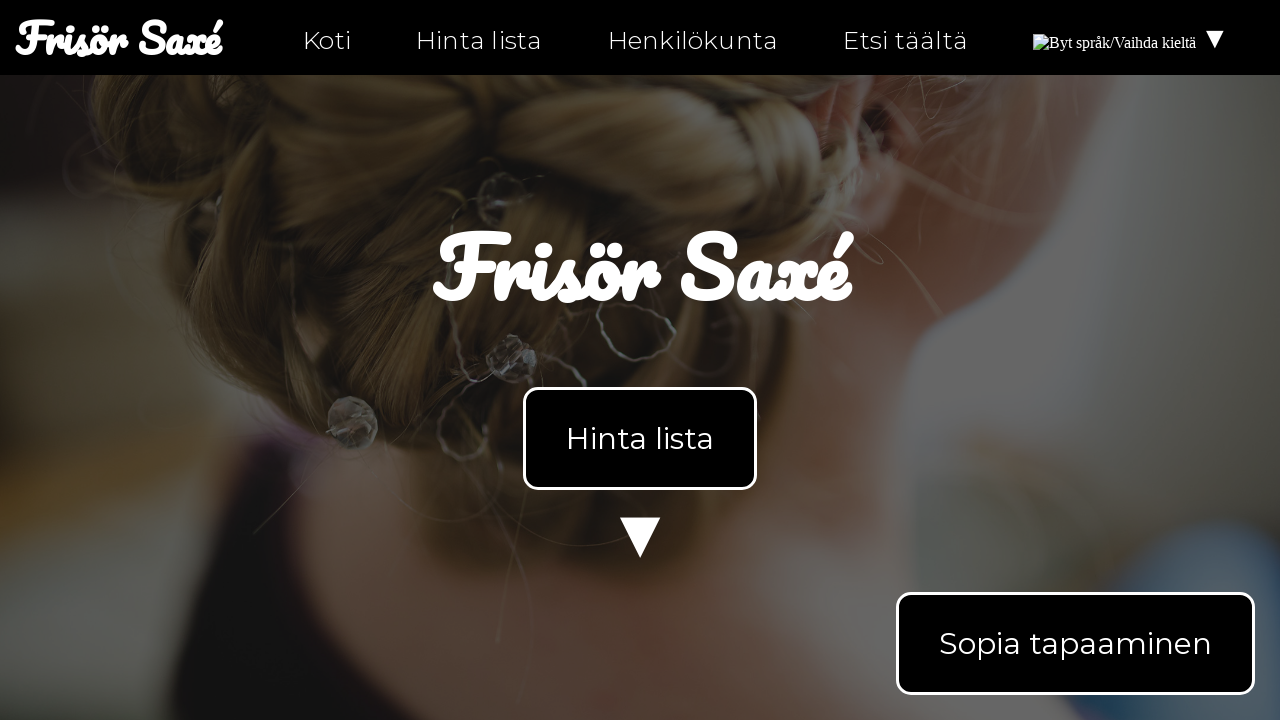

Waited for body element to load on index page
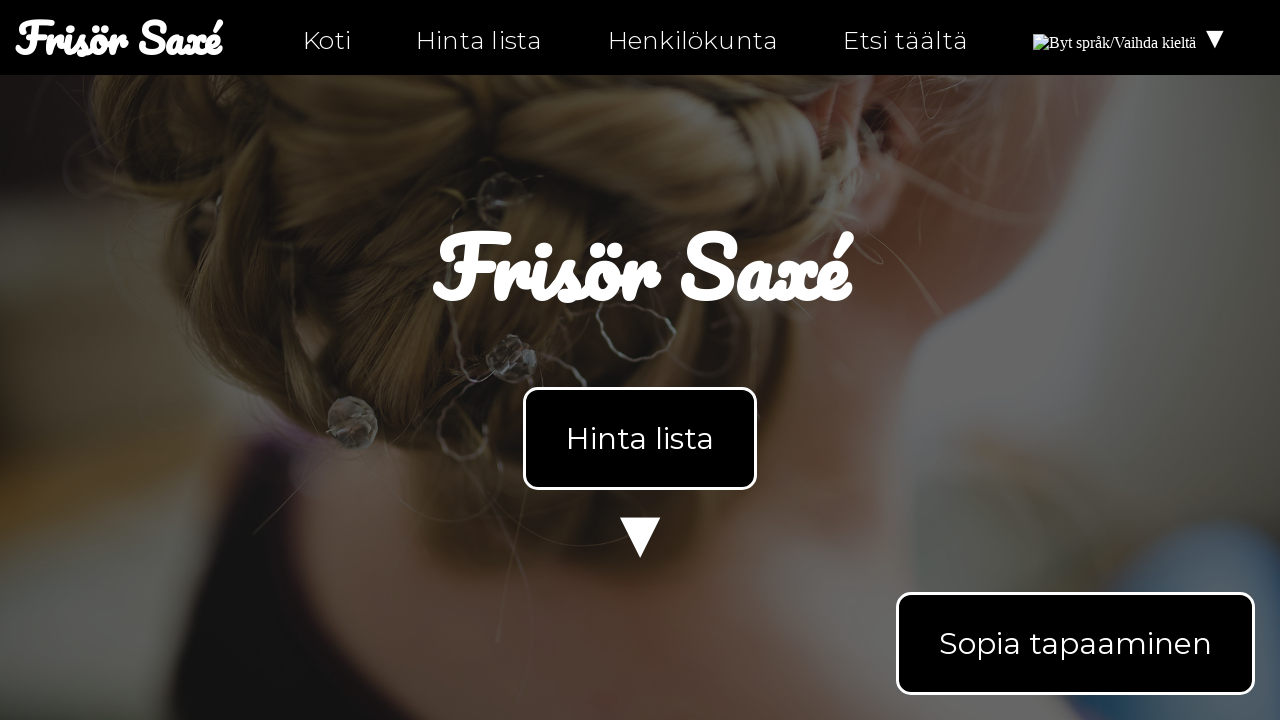

Retrieved body text from index page
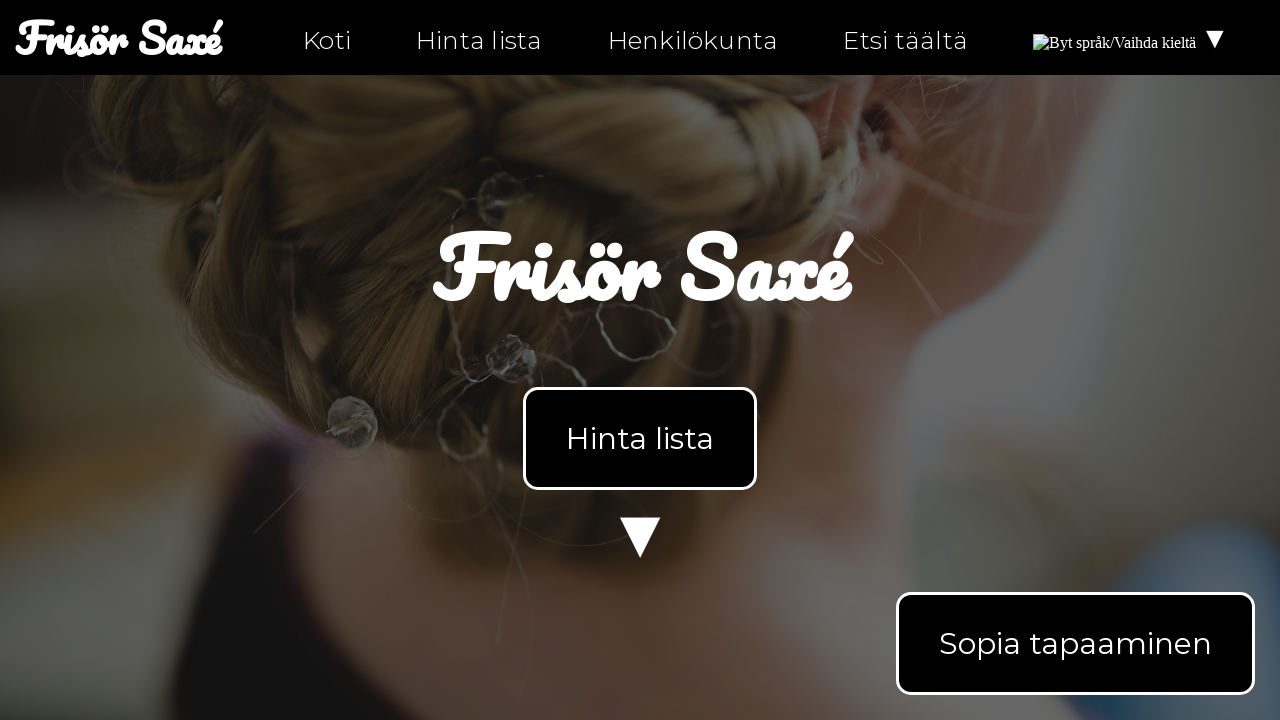

Verified 'Frisör Saxé' business name found on index page
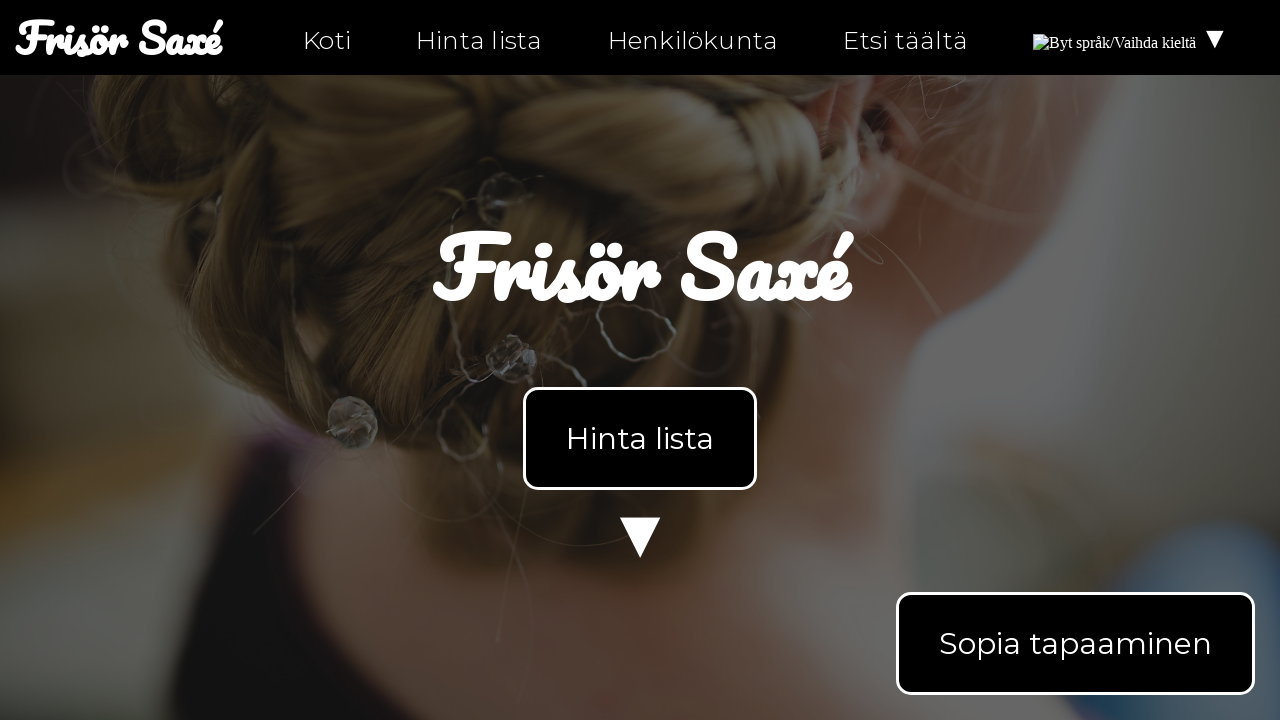

Verified phone number '0630-555-555' found on index page
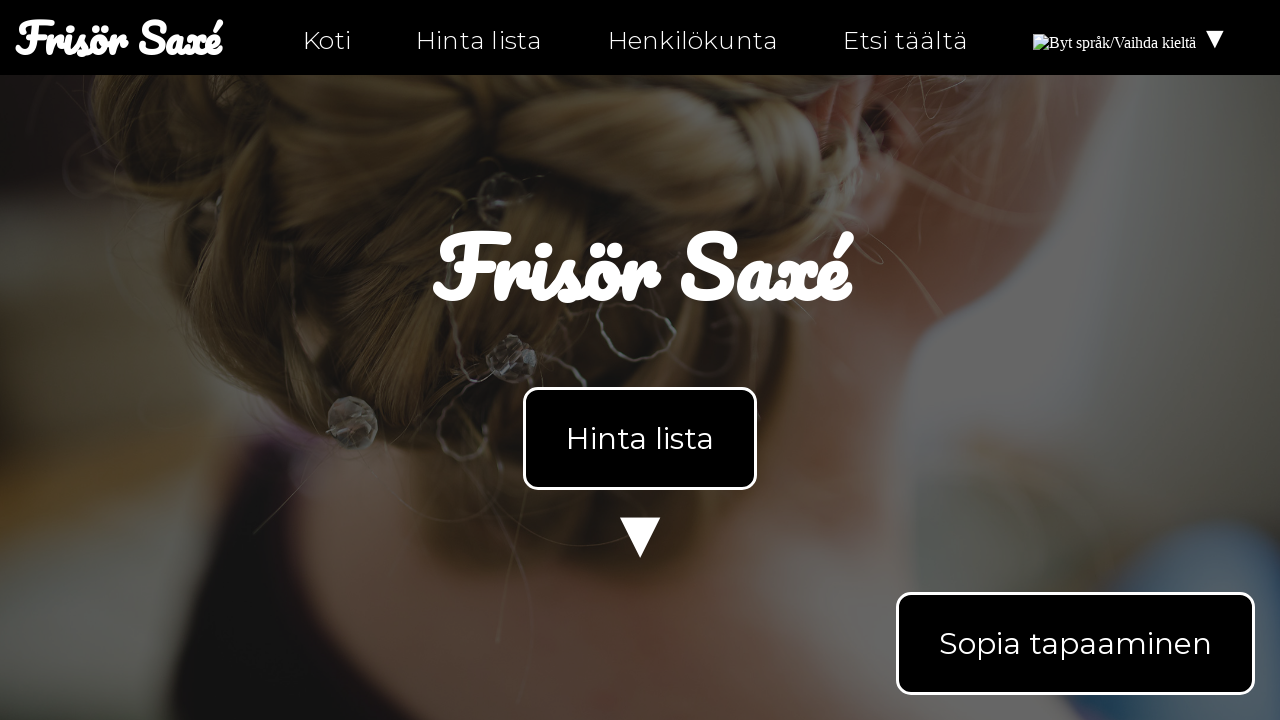

Verified email 'info@ntig-uppsala.github.io' found on index page
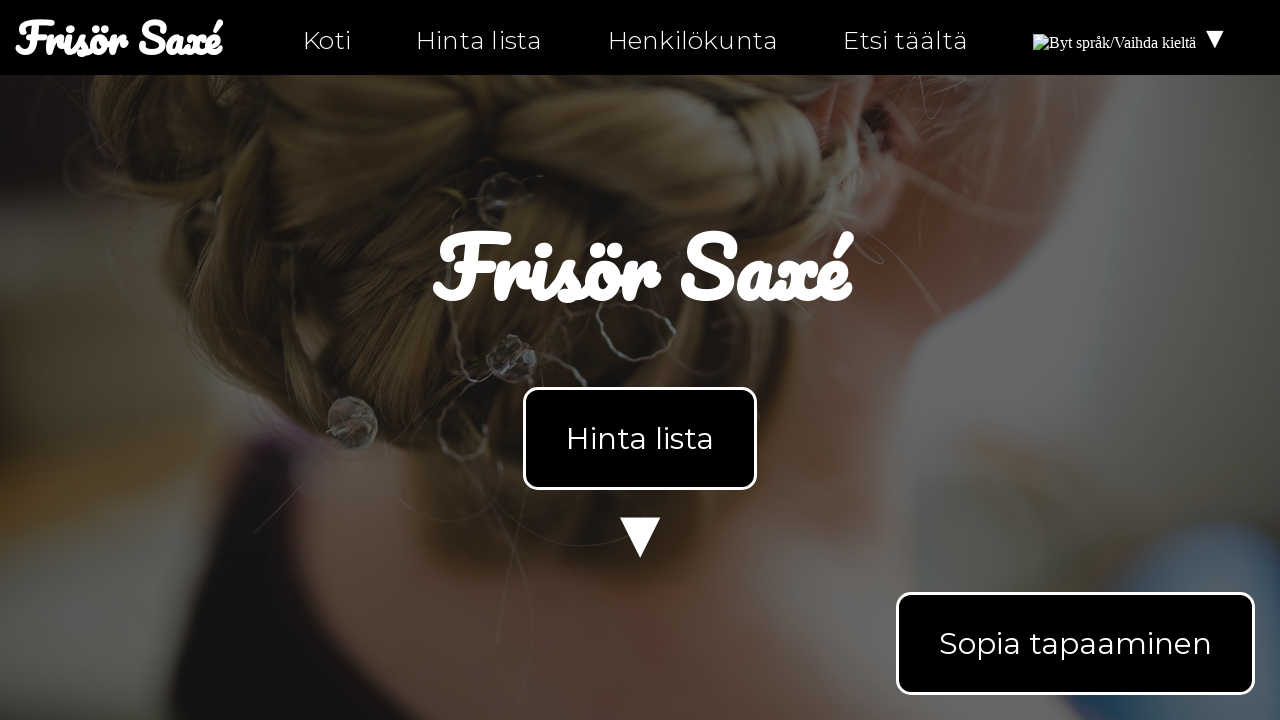

Verified address 'Fjällgatan 32H' found on index page
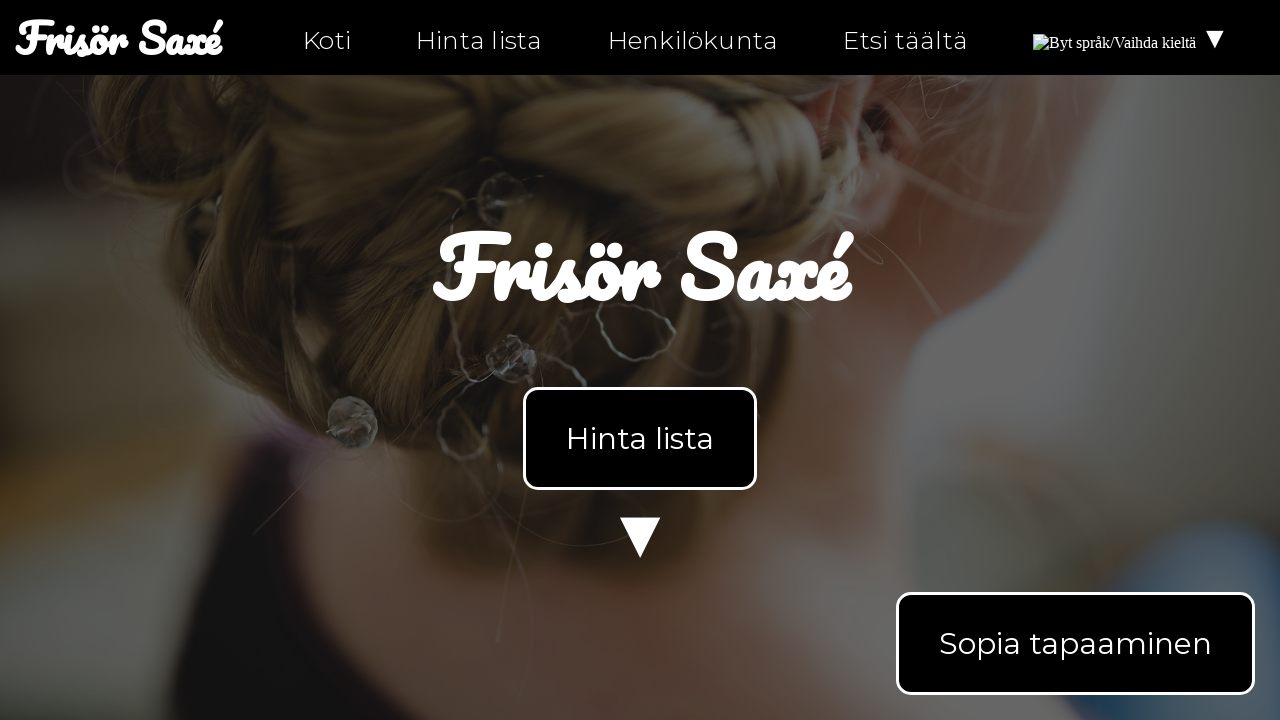

Navigated to personal-fi.html page
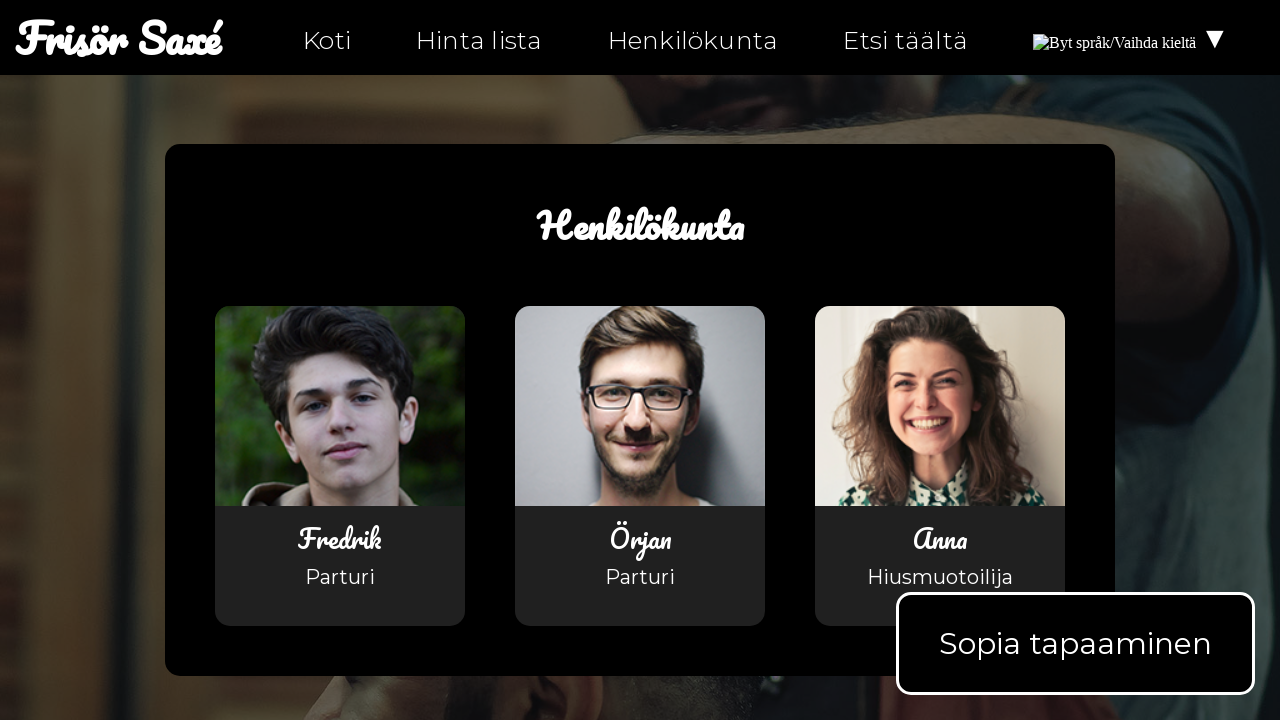

Waited for body element to load on personal page
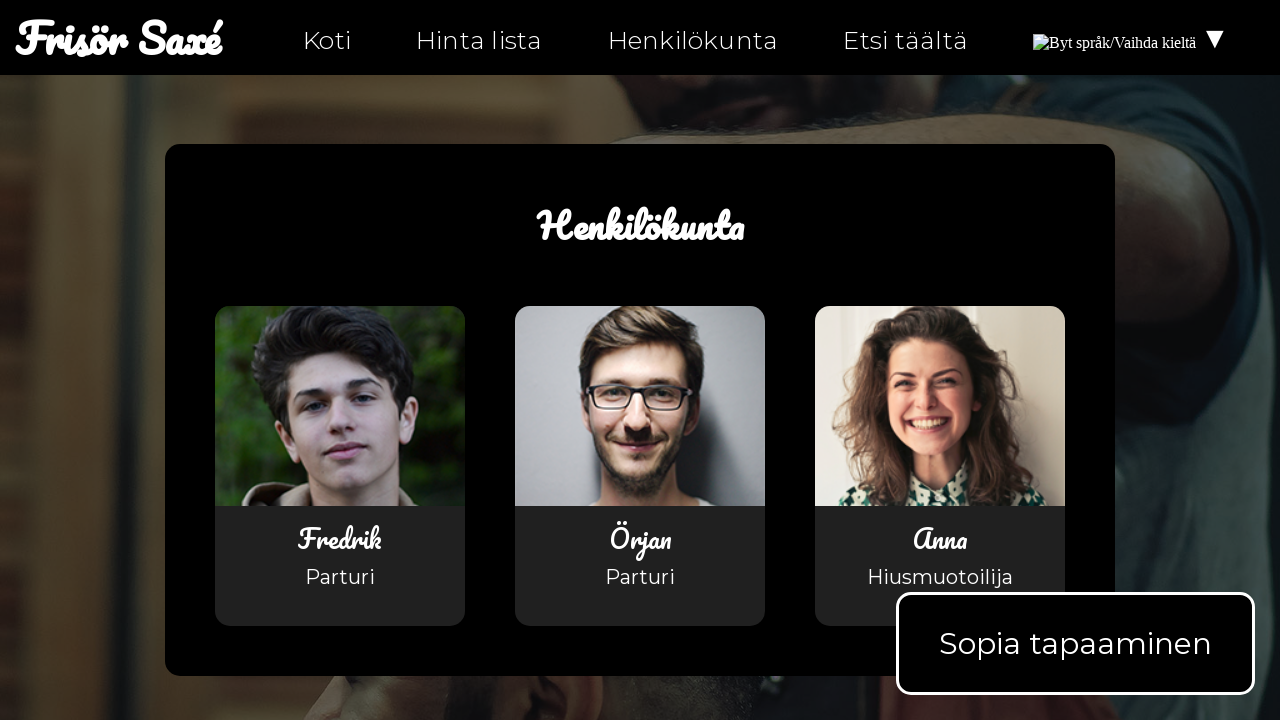

Retrieved body text from personal page
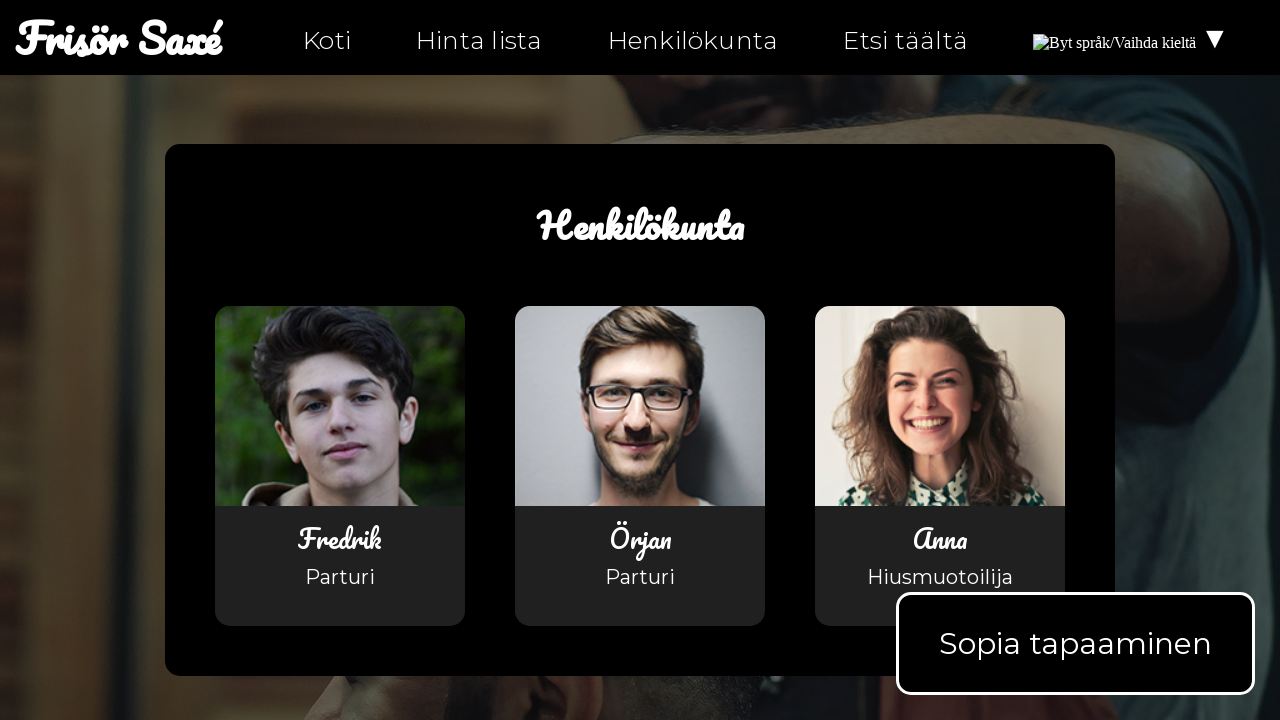

Verified 'Frisör Saxé' business name found on personal page
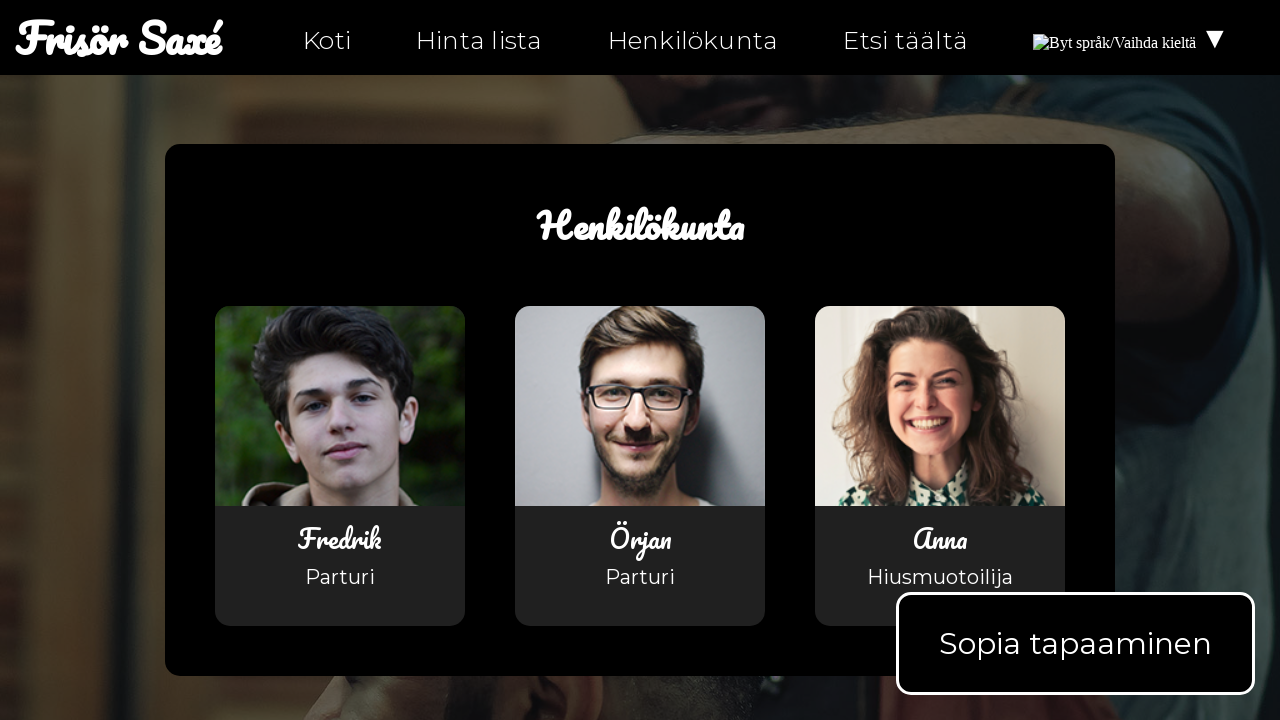

Navigated to hitta-hit-fi.html page
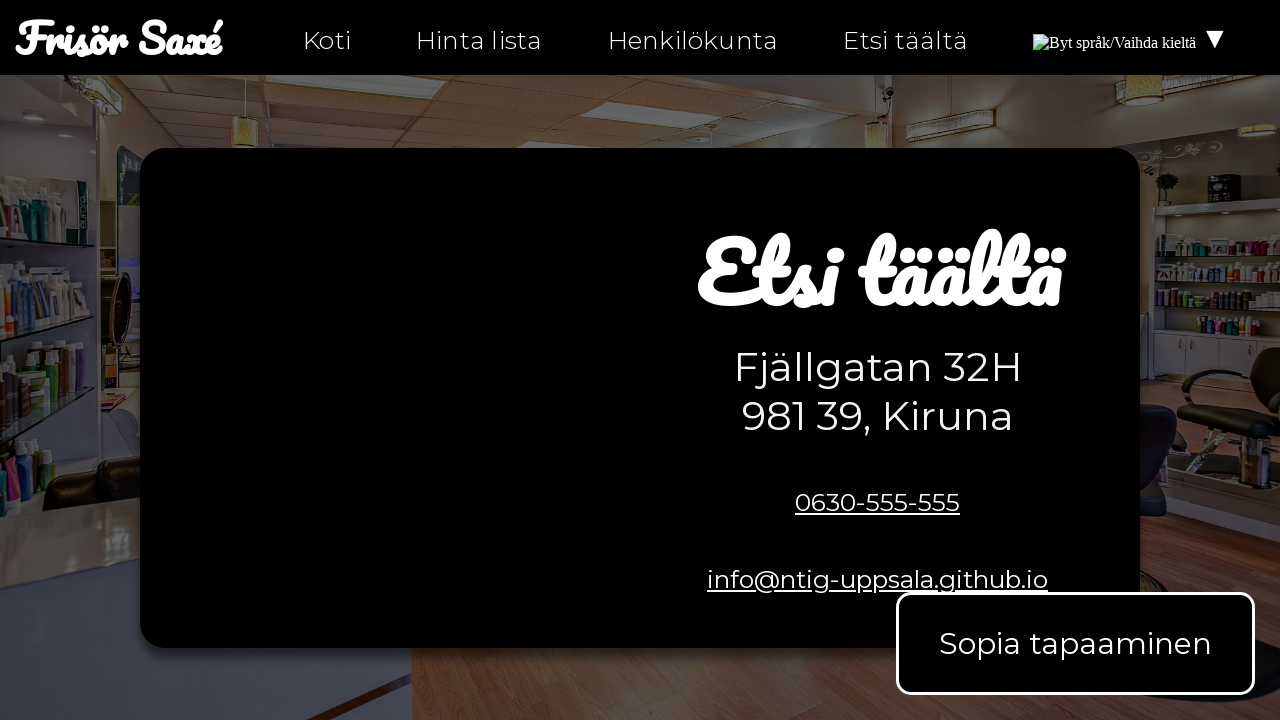

Waited for body element to load on find us page
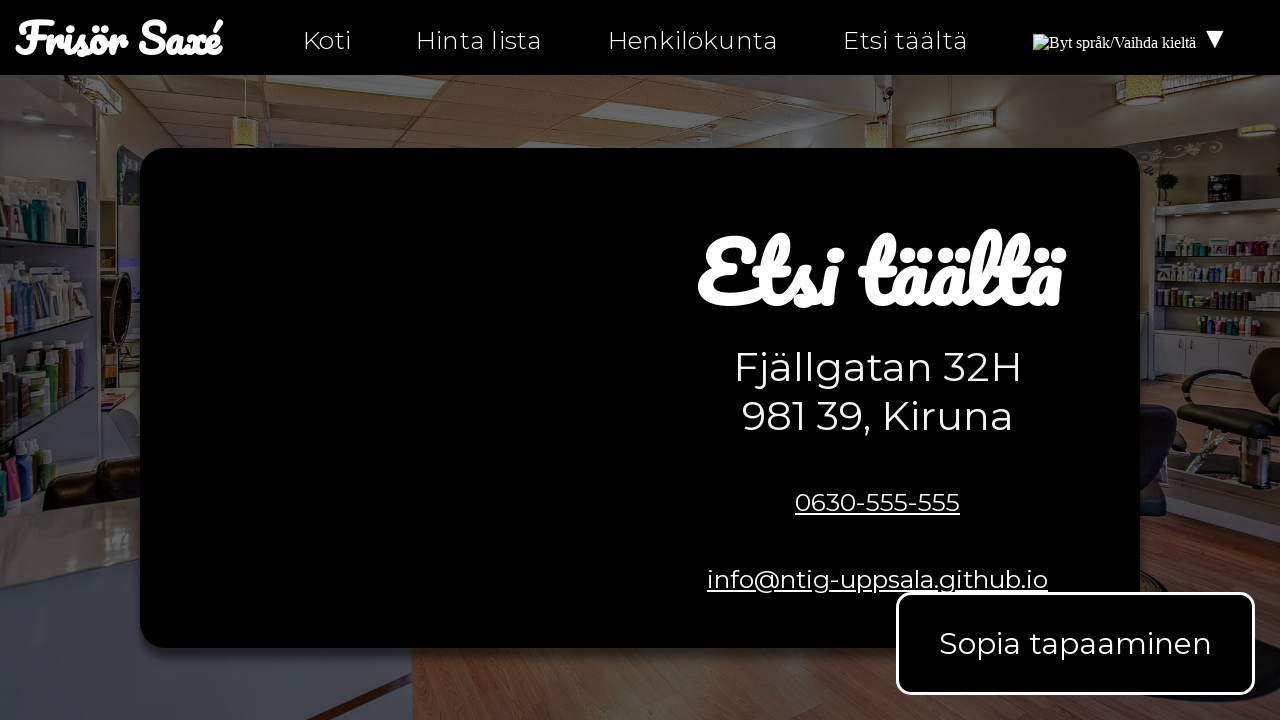

Retrieved body text from find us page
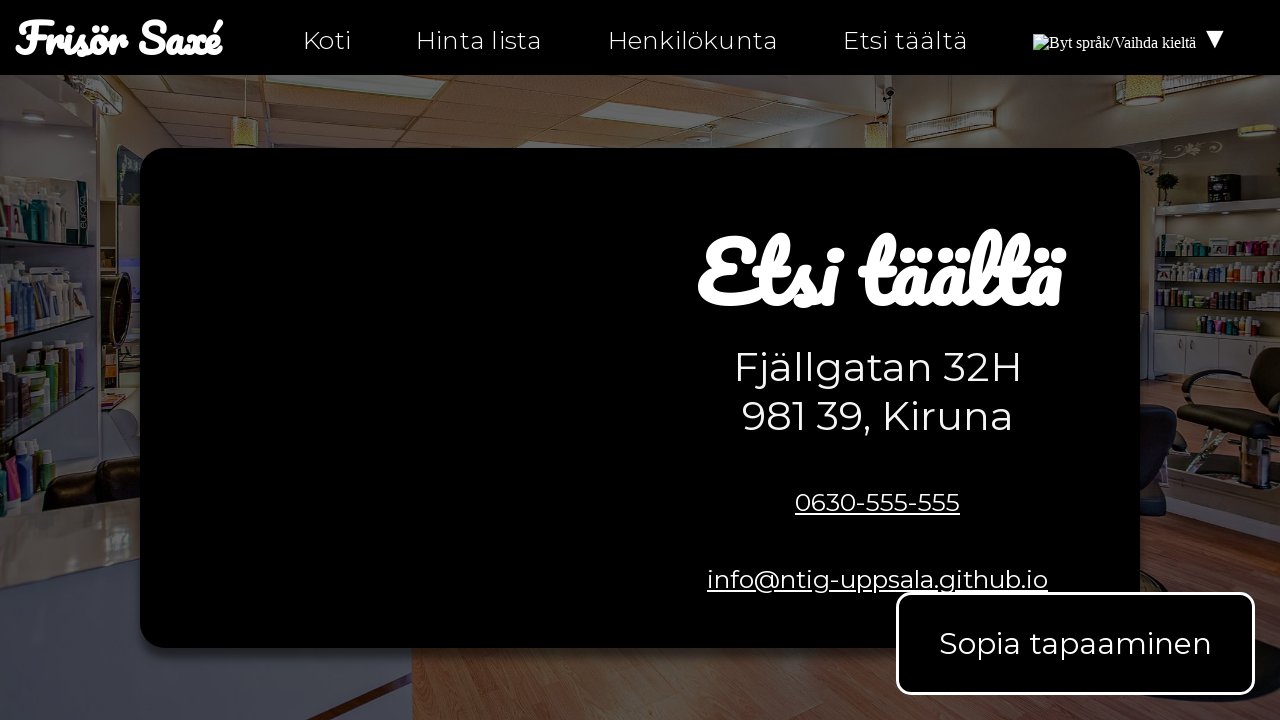

Verified 'Frisör Saxé' business name found on find us page
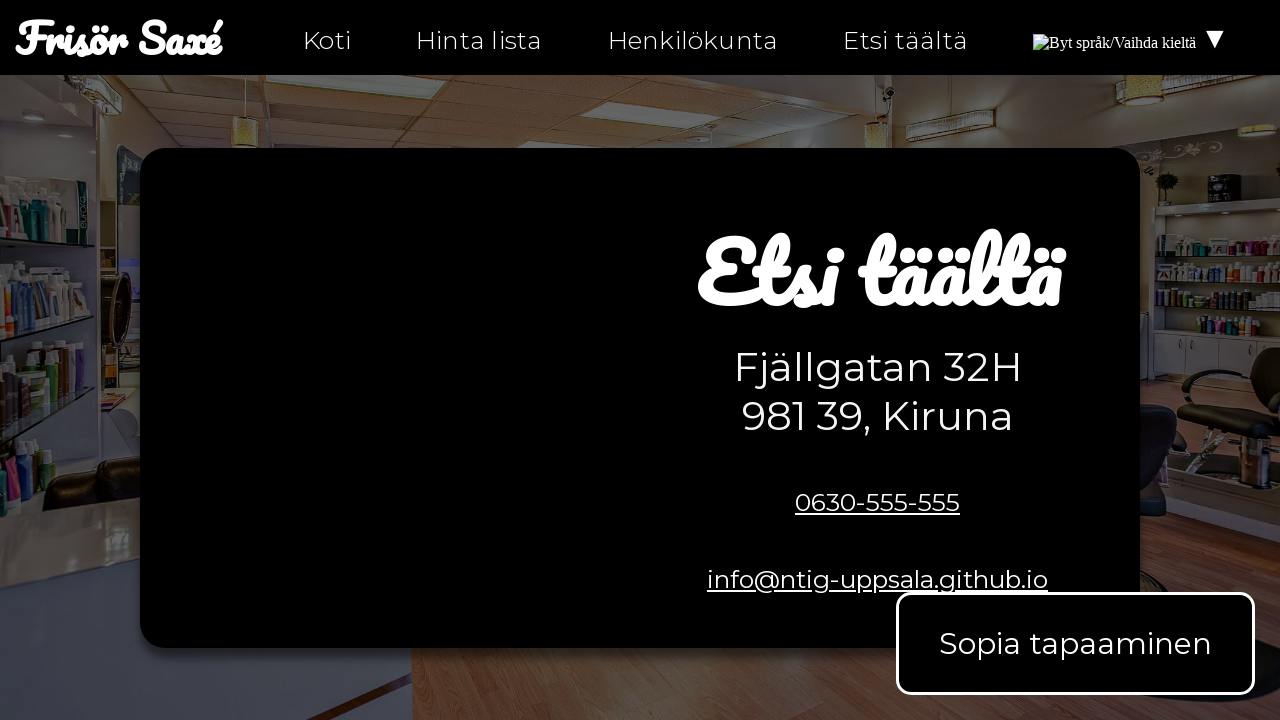

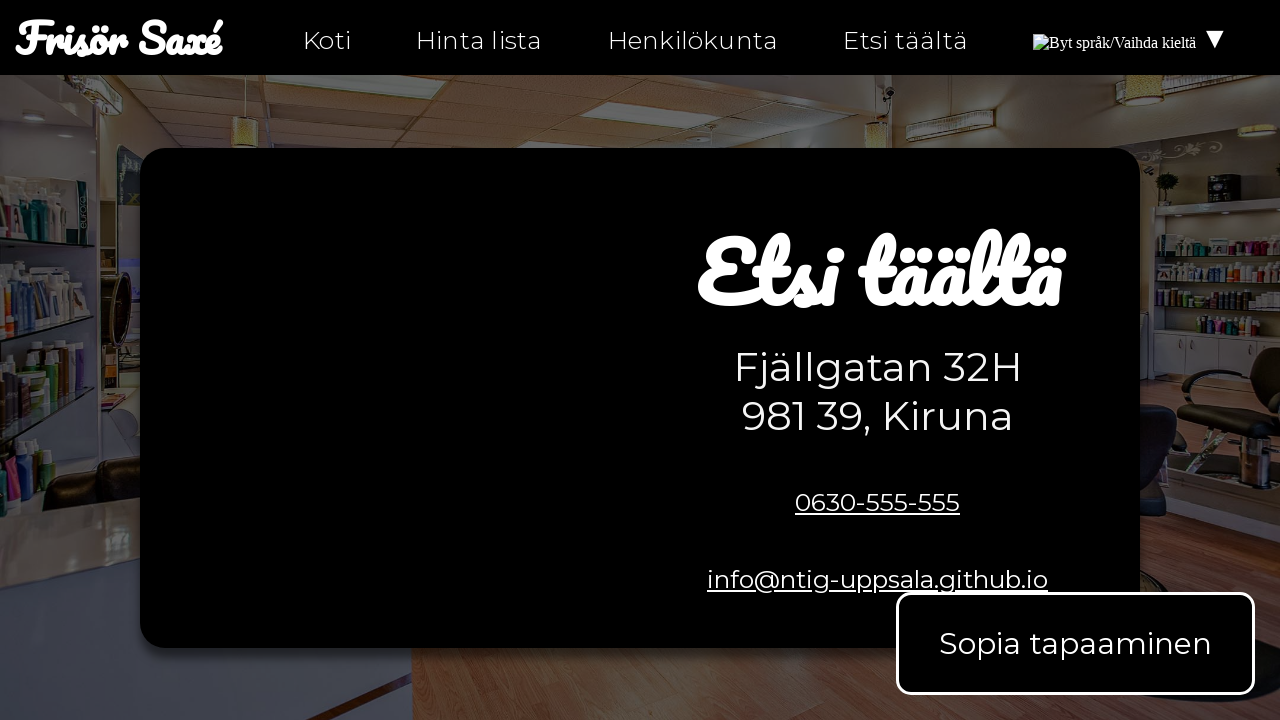